Tests iframe handling by navigating to a W3Schools tryit page, counting the number of iframes on the page, and clicking a button inside an iframe using frame locator.

Starting URL: https://www.w3schools.com/jsref/tryit.asp?filename=tryjsref_submit_get

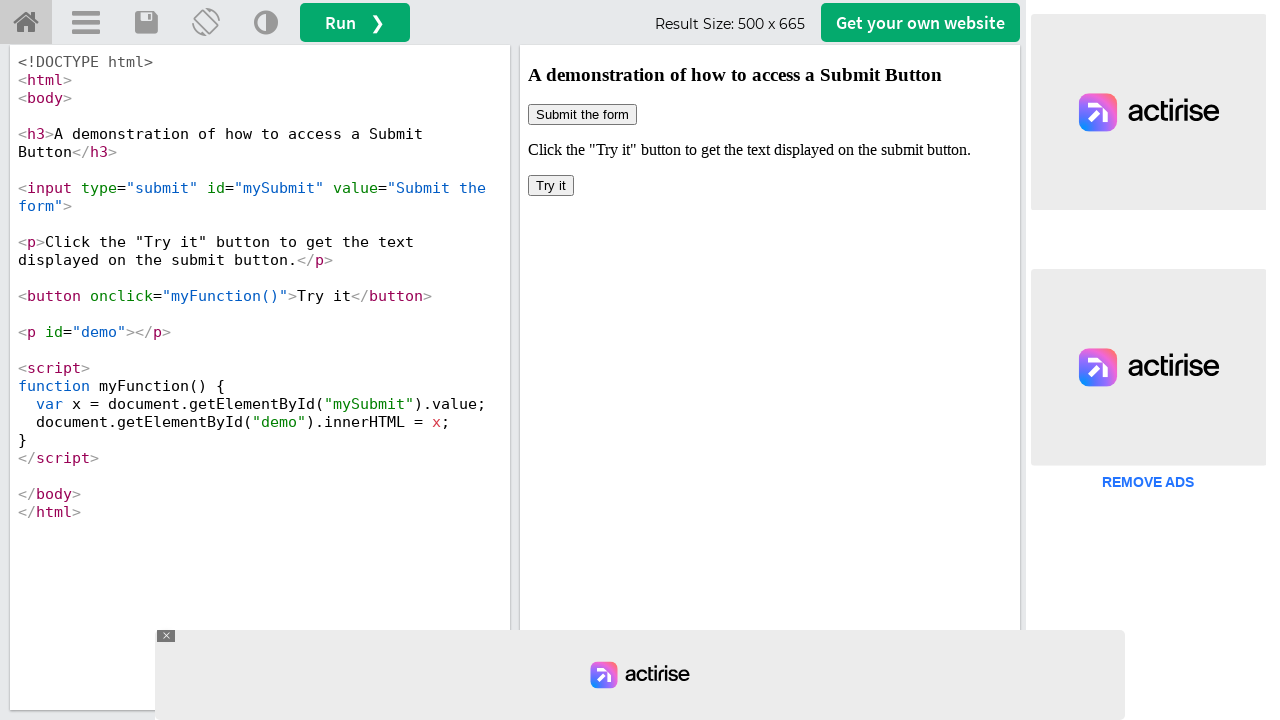

Waited for iframes to be present on the page
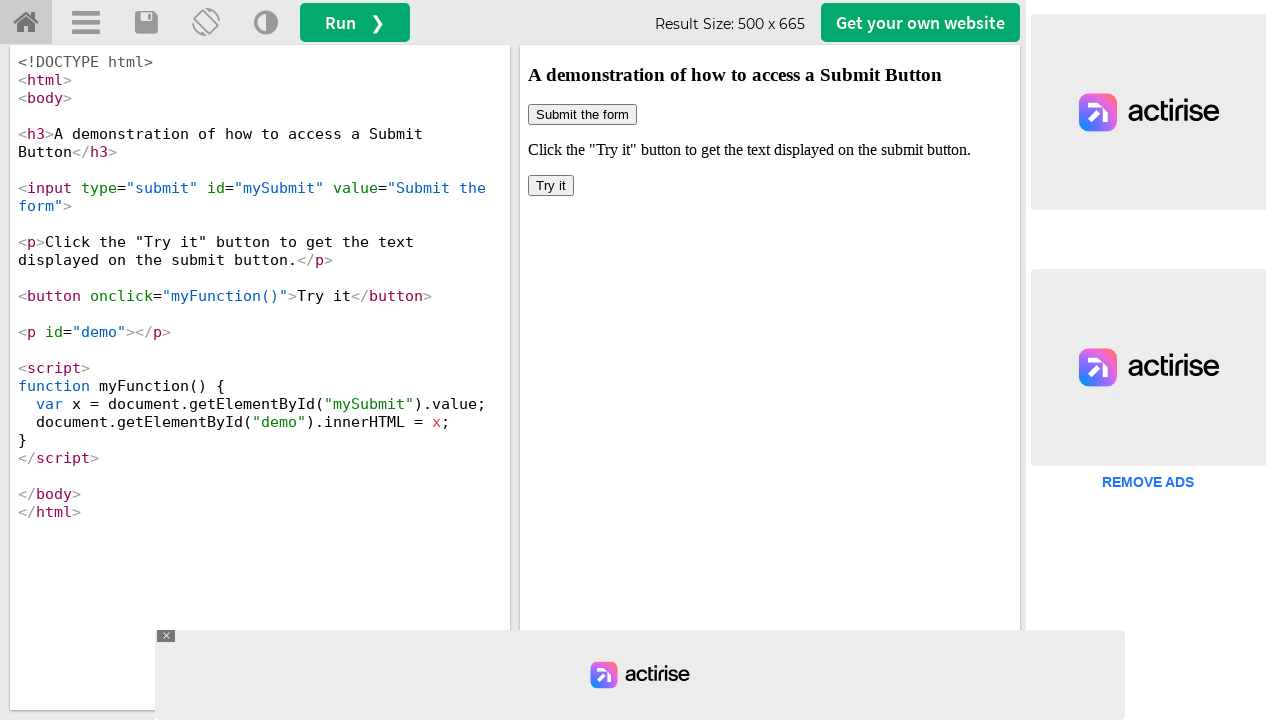

Counted 6 iframes on the page
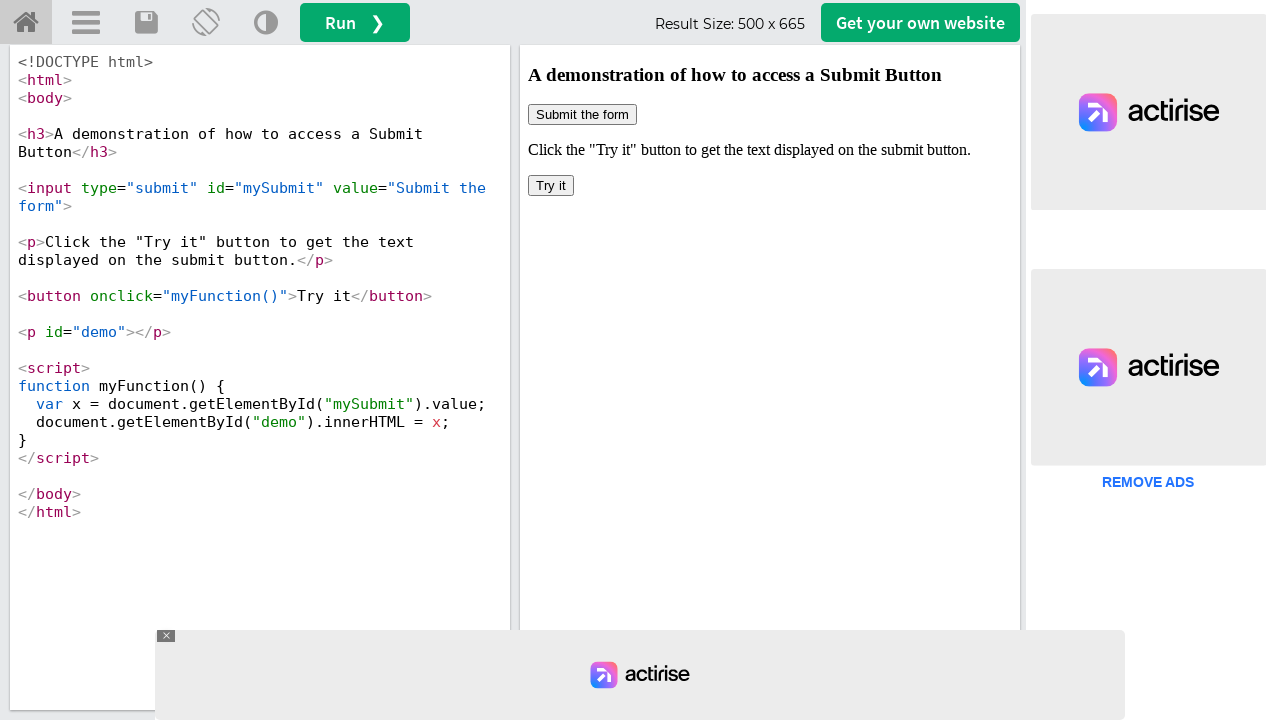

Retrieved frame 0 with id: iframeResult
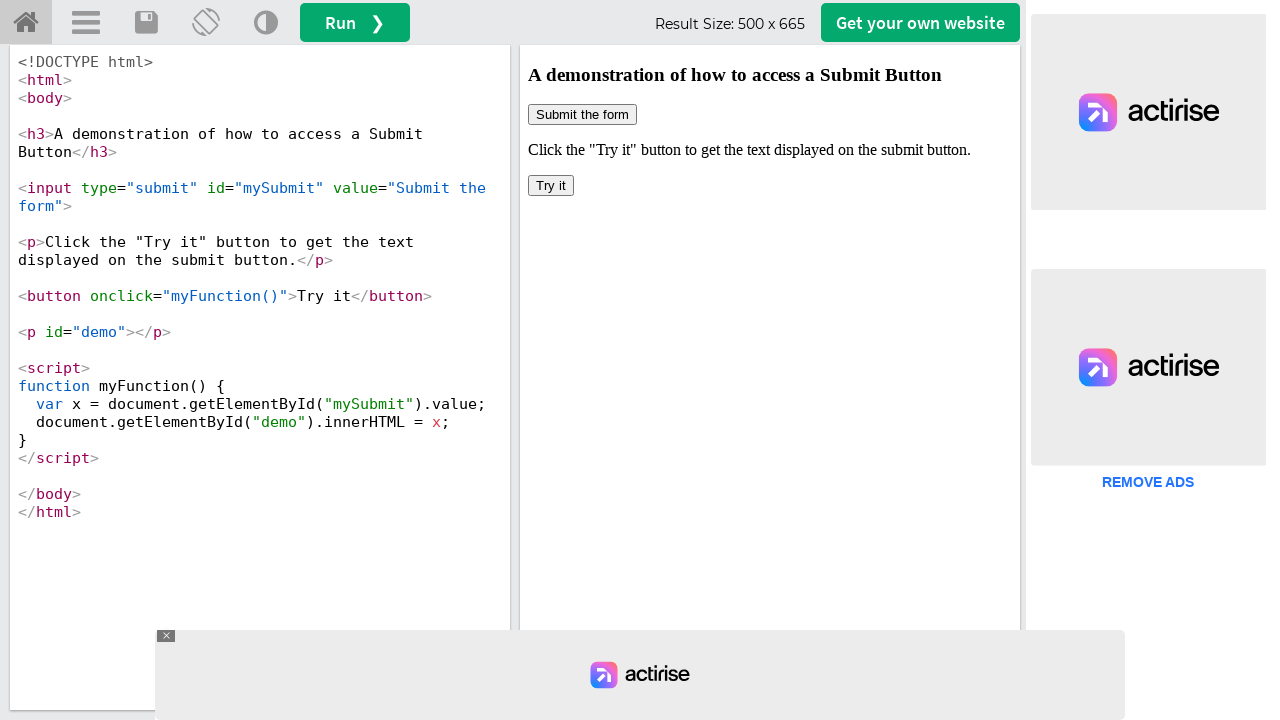

Retrieved frame 1 with id: None
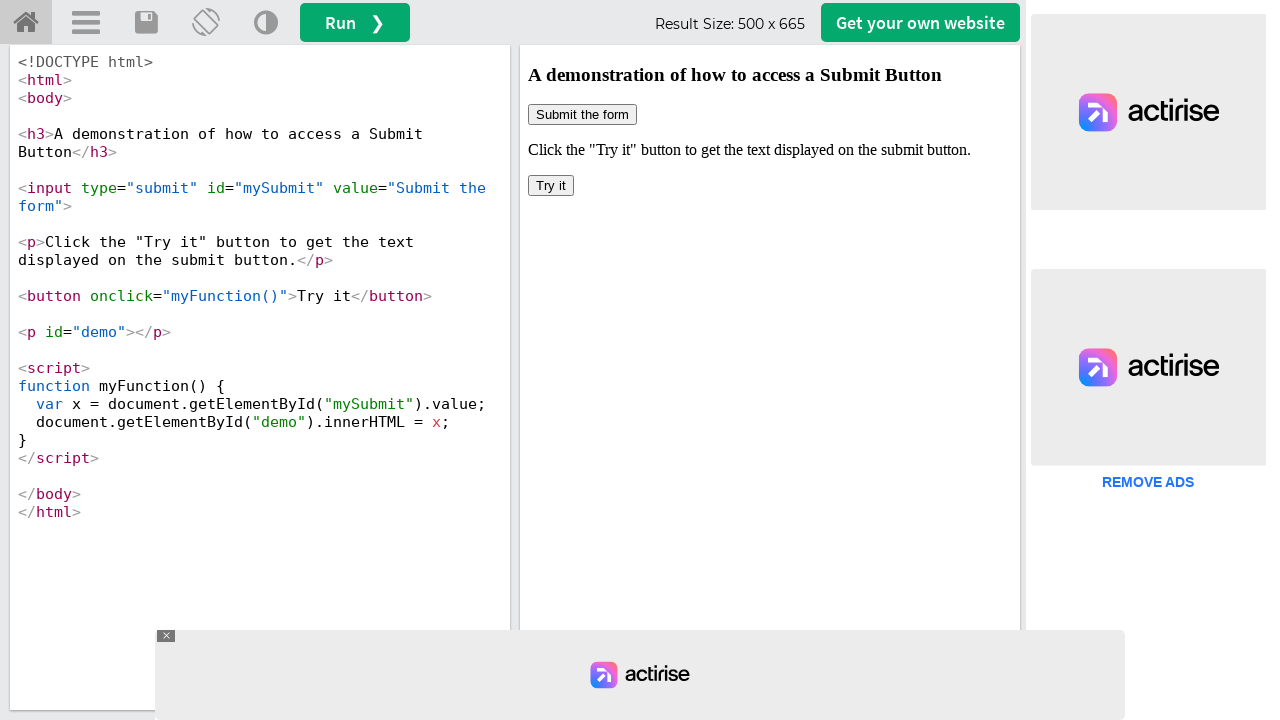

Retrieved frame 2 with id: None
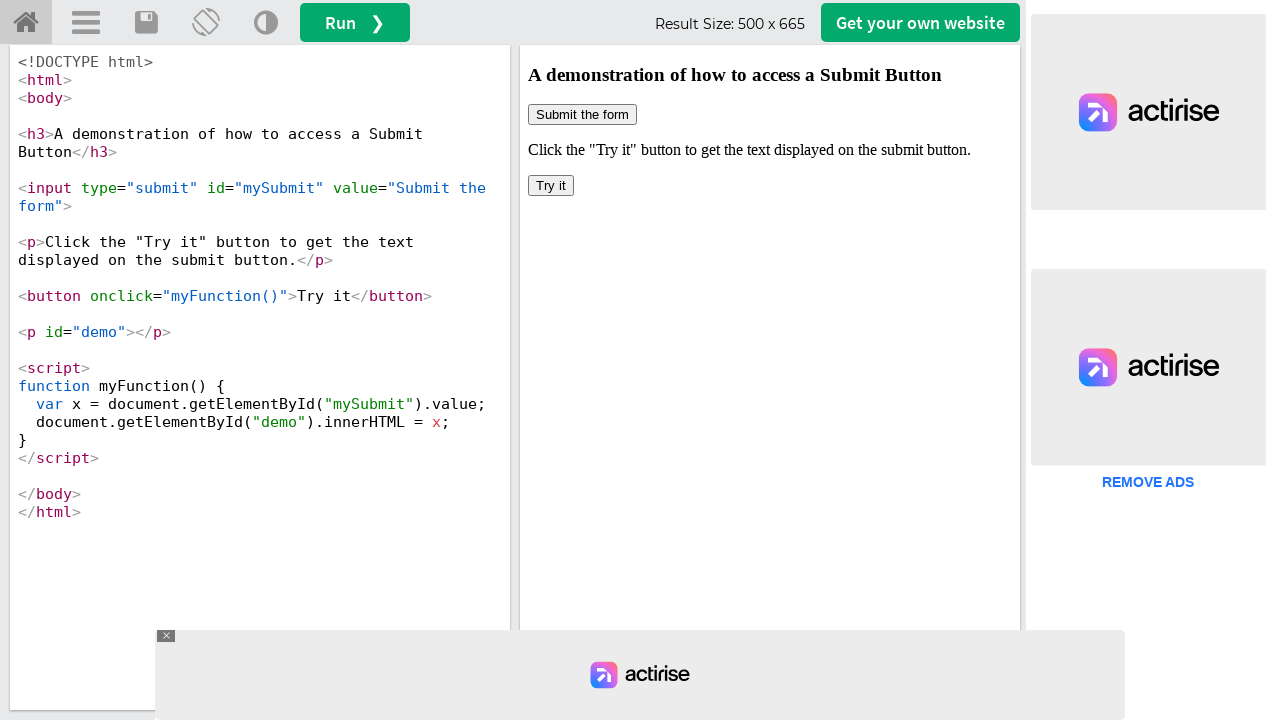

Retrieved frame 3 with id: None
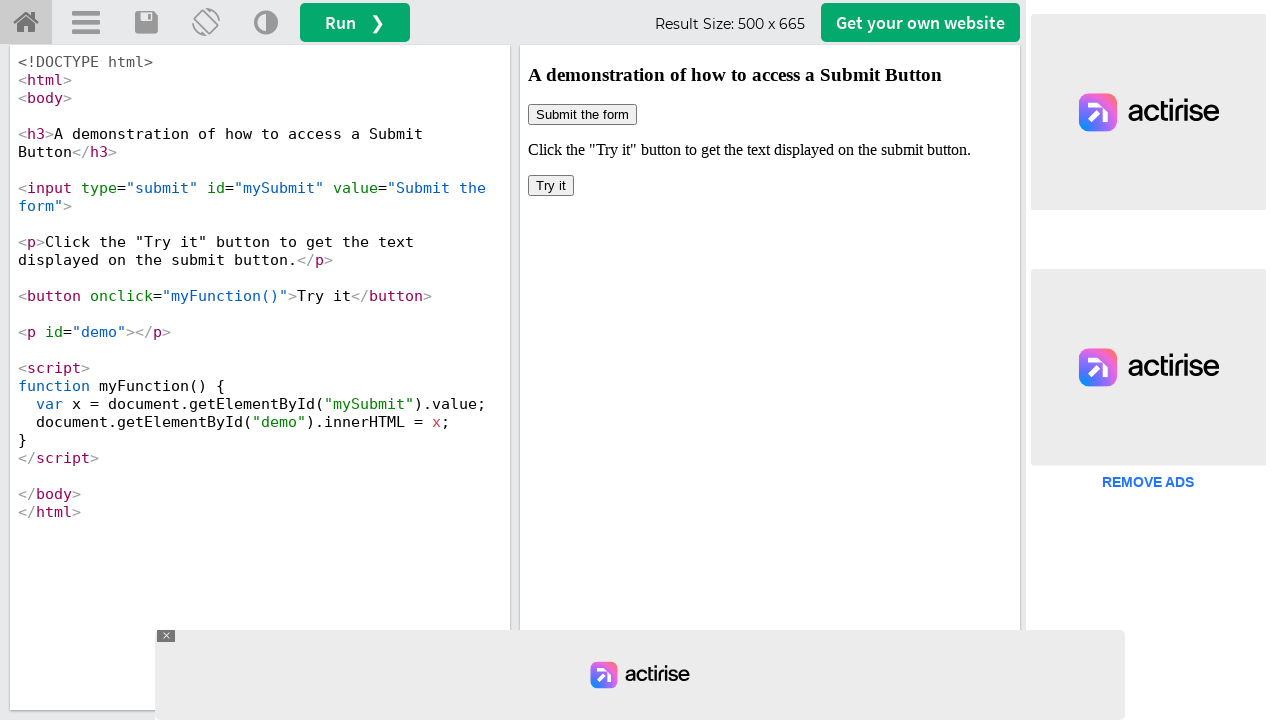

Retrieved frame 4 with id: None
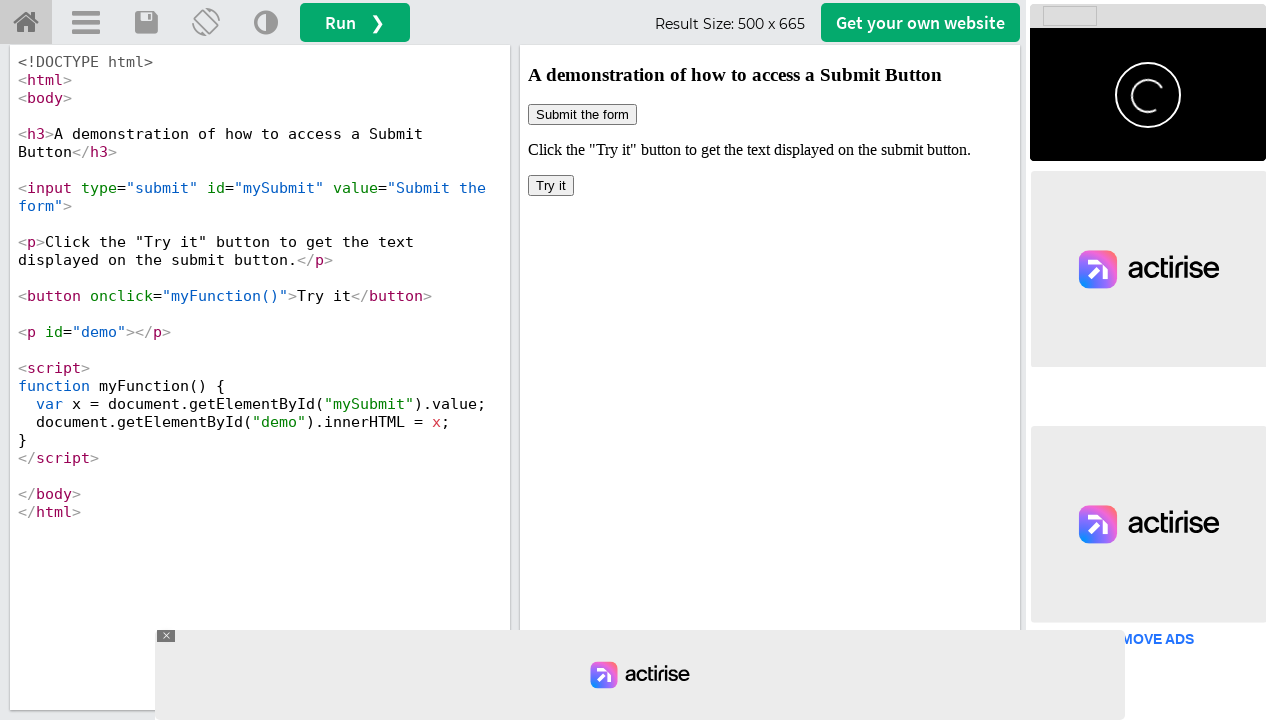

Retrieved frame 5 with id: None
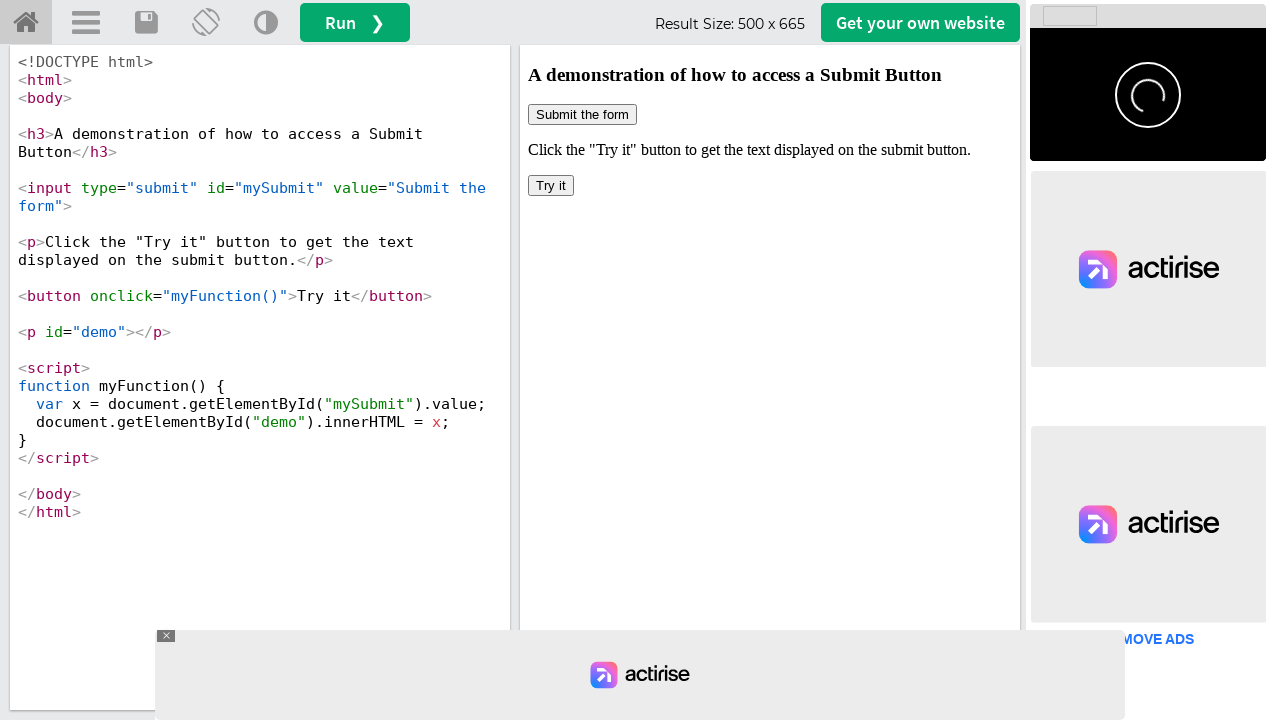

Clicked button inside iframeResult that precedes the #demo element at (551, 186) on #iframeResult >> internal:control=enter-frame >> xpath=//*[@id='demo']/preceding
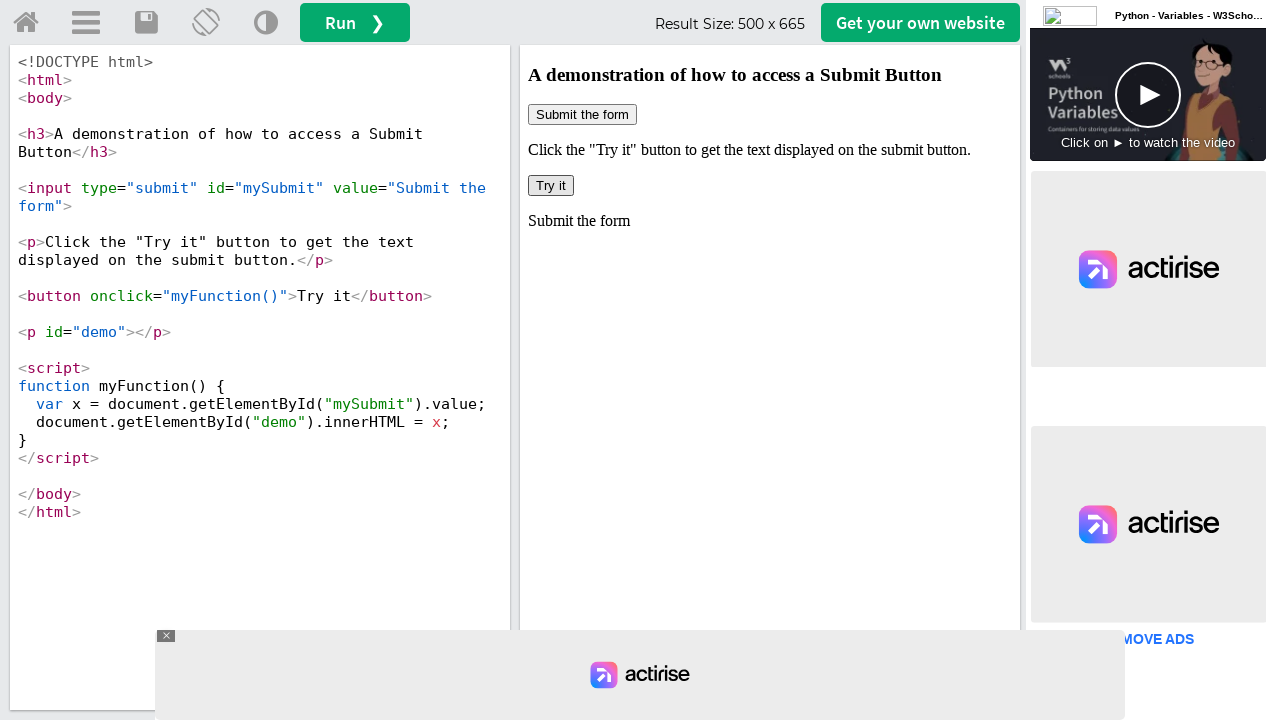

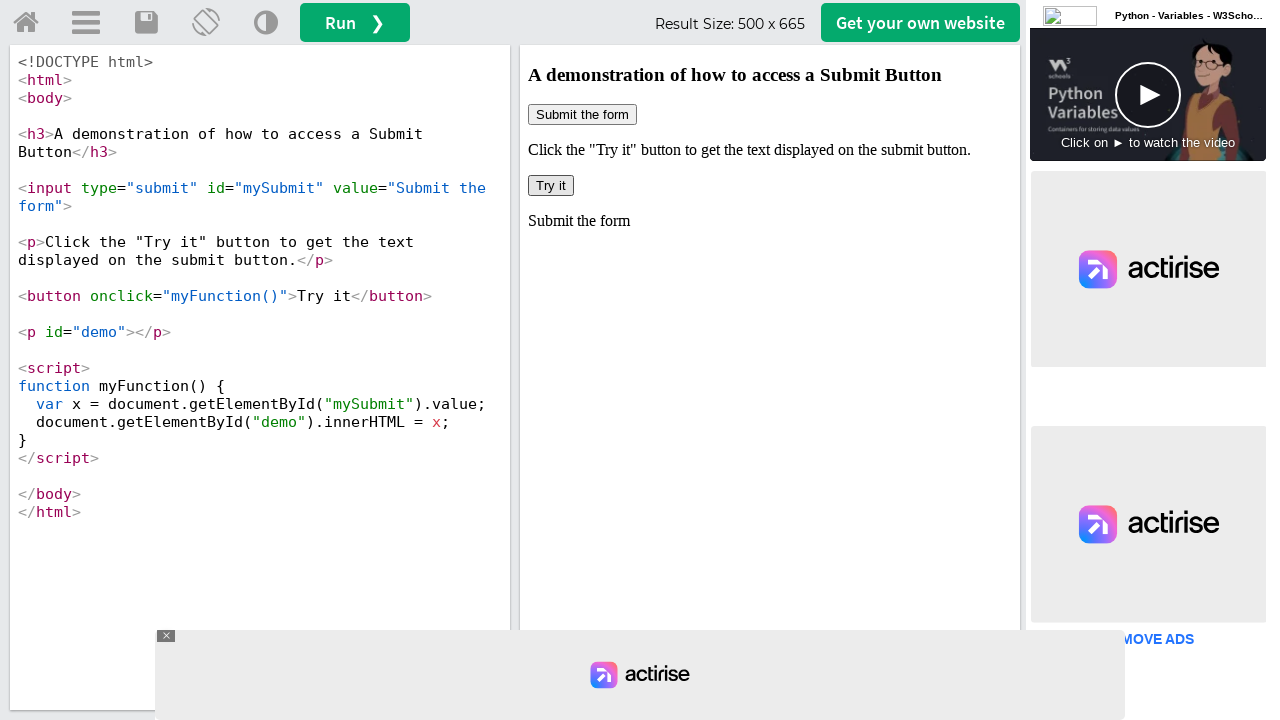